Tests AJAX request handling by clicking a button that triggers an AJAX request, waiting for the request to complete, and then clicking the success button that appears.

Starting URL: http://uitestingplayground.com/ajax

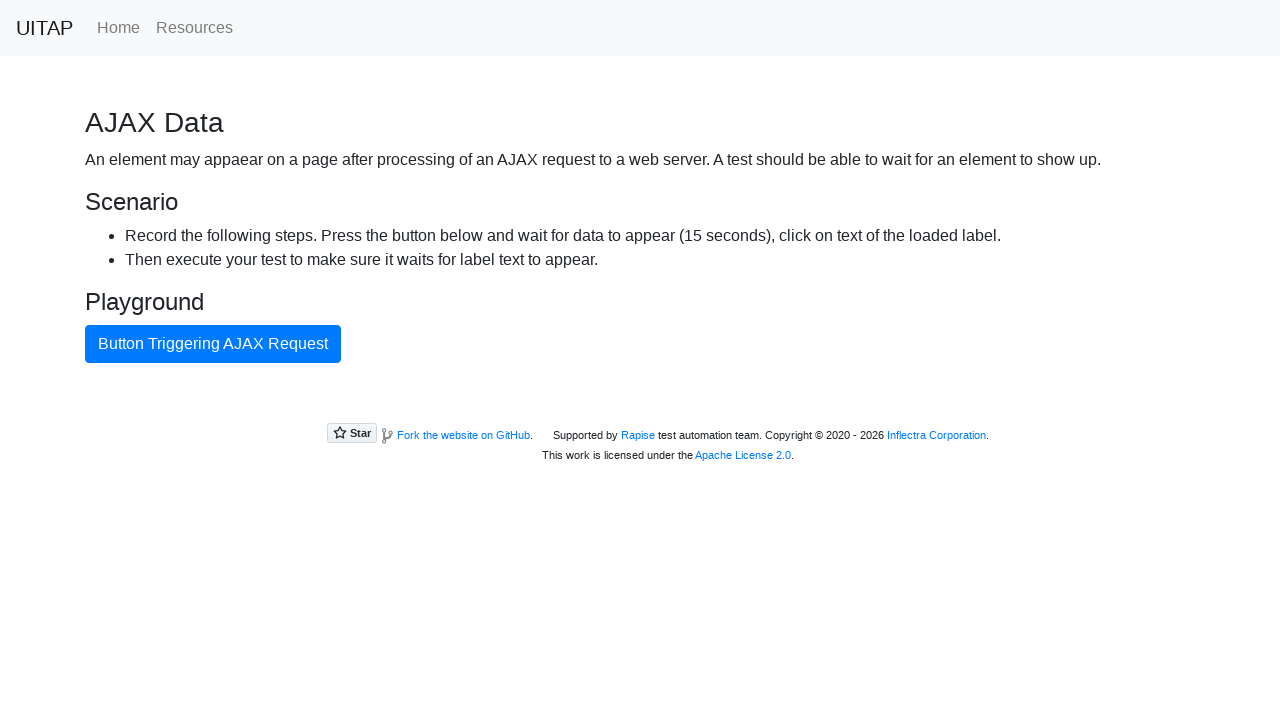

Clicked button that triggers AJAX request at (213, 344) on internal:role=button[name="Button Triggering AJAX Request"i]
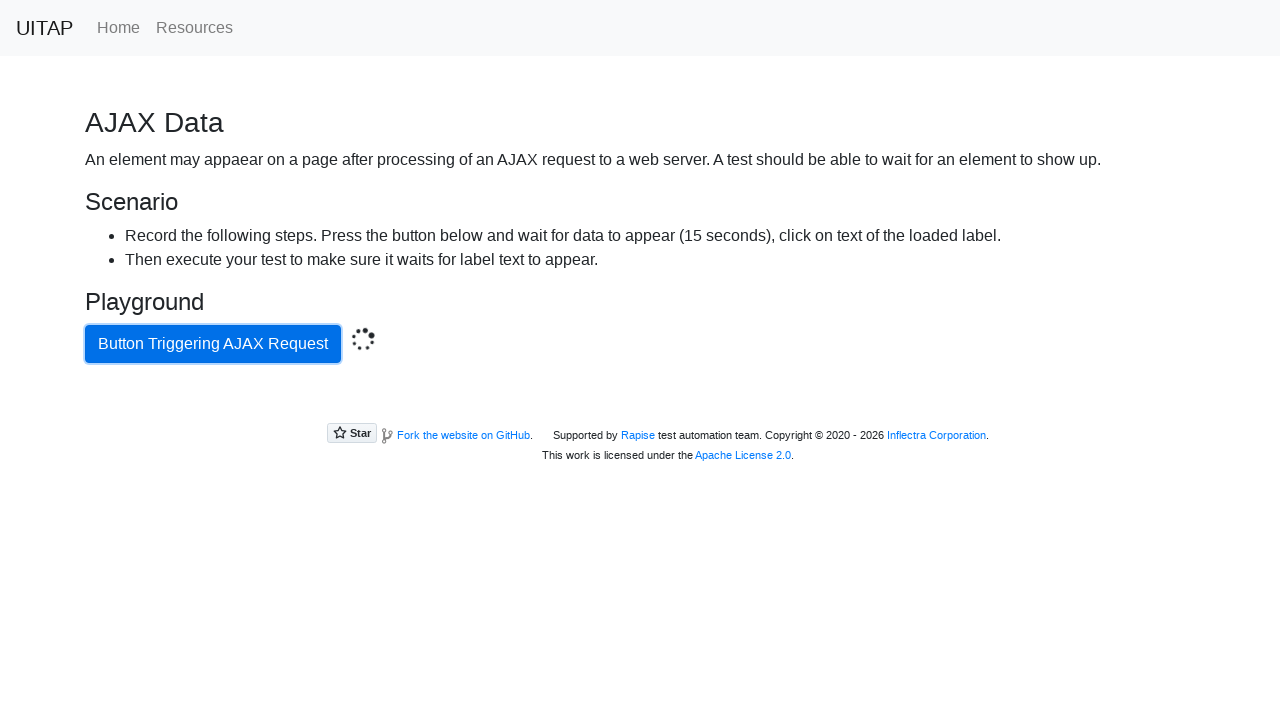

Located success button that appears after AJAX response
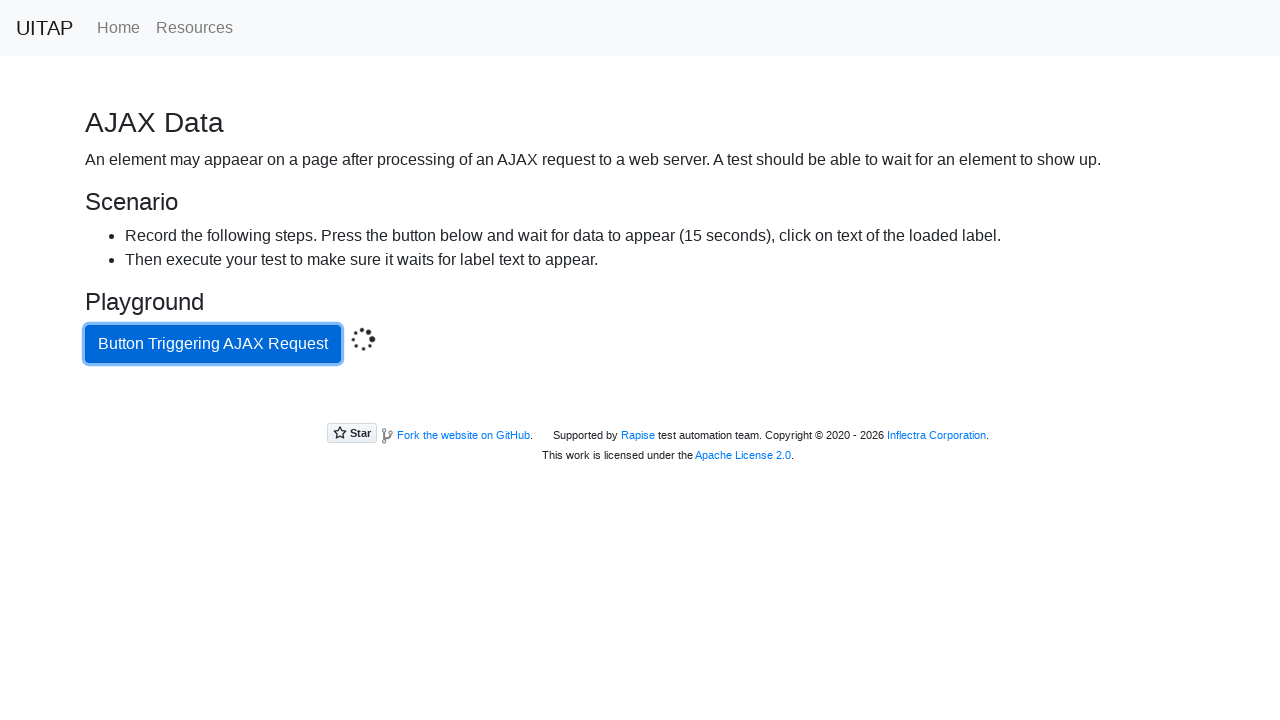

Clicked success button at (640, 405) on .bg-success
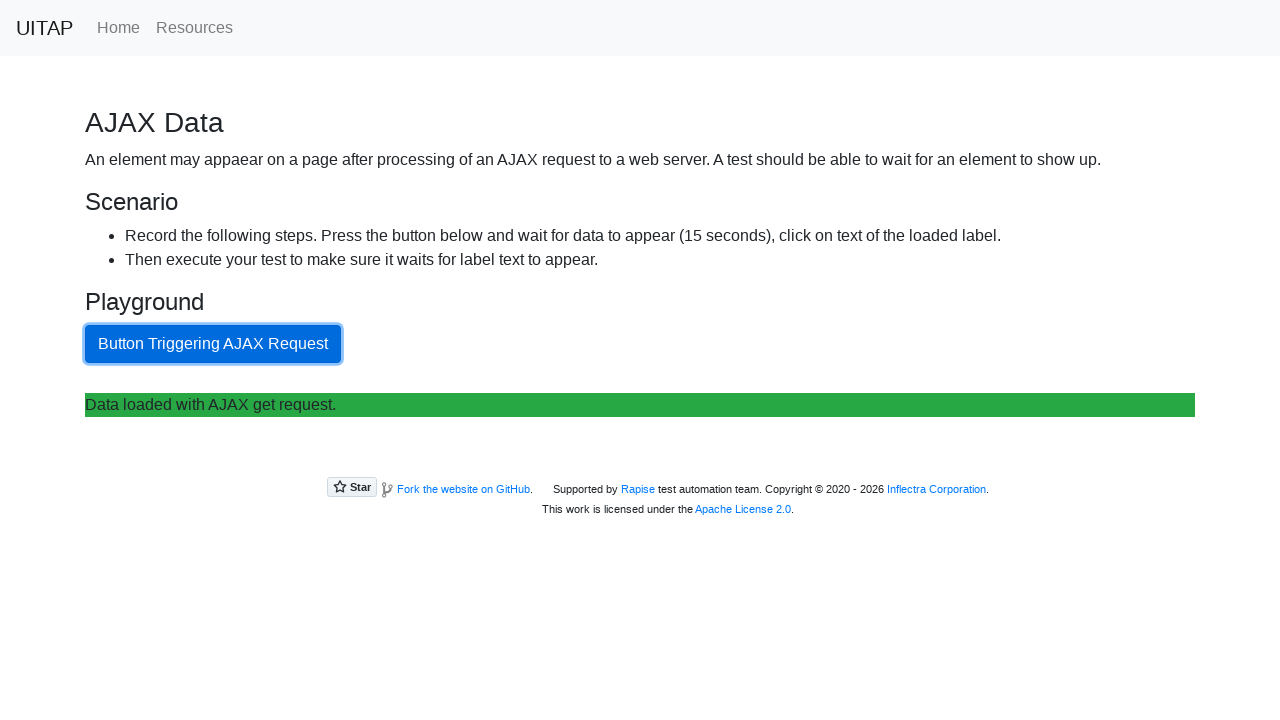

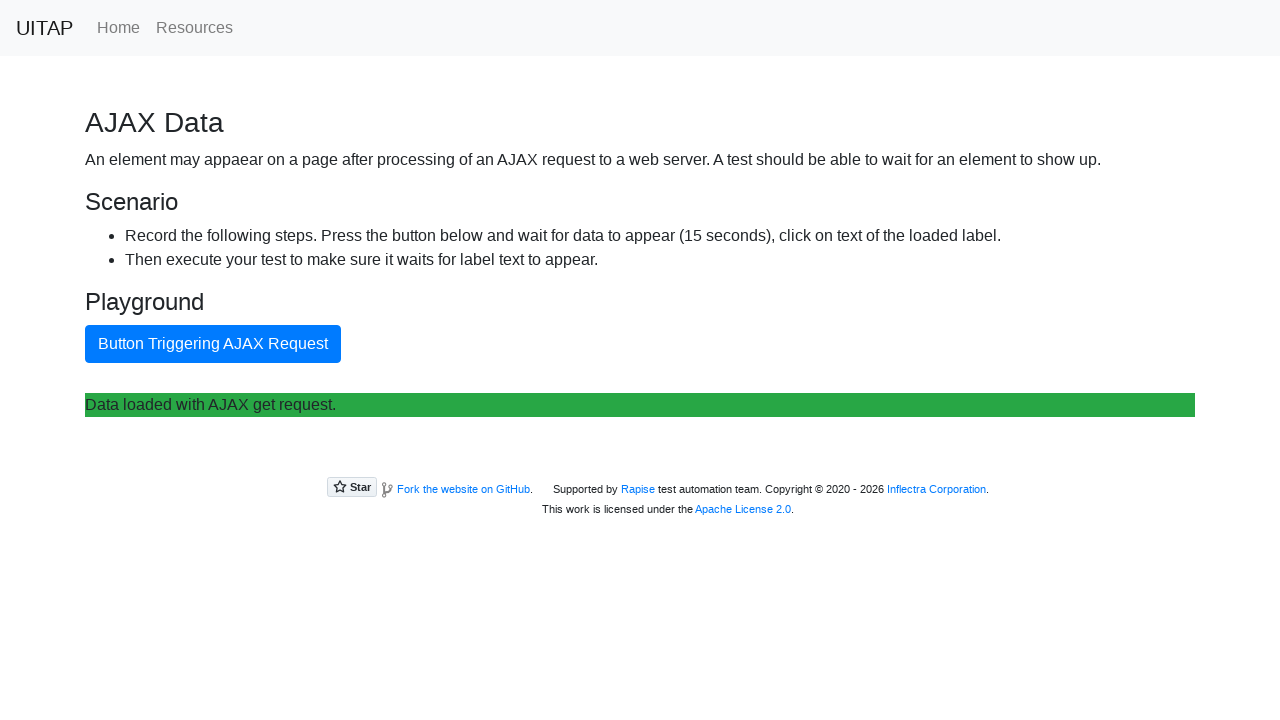